Tests registration form validation when password is less than 6 characters, verifying the minimum length error message.

Starting URL: https://alada.vn/tai-khoan/dang-ky.html

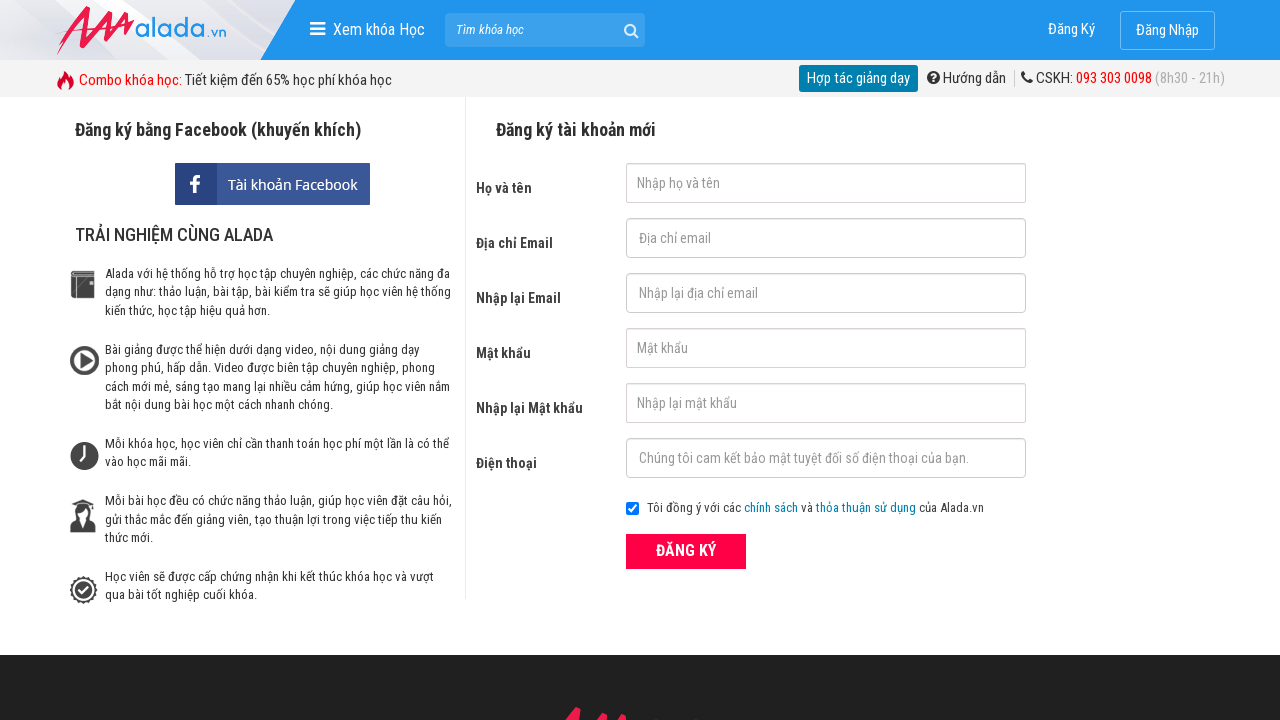

Filled first name field with 'Linh' on #txtFirstname
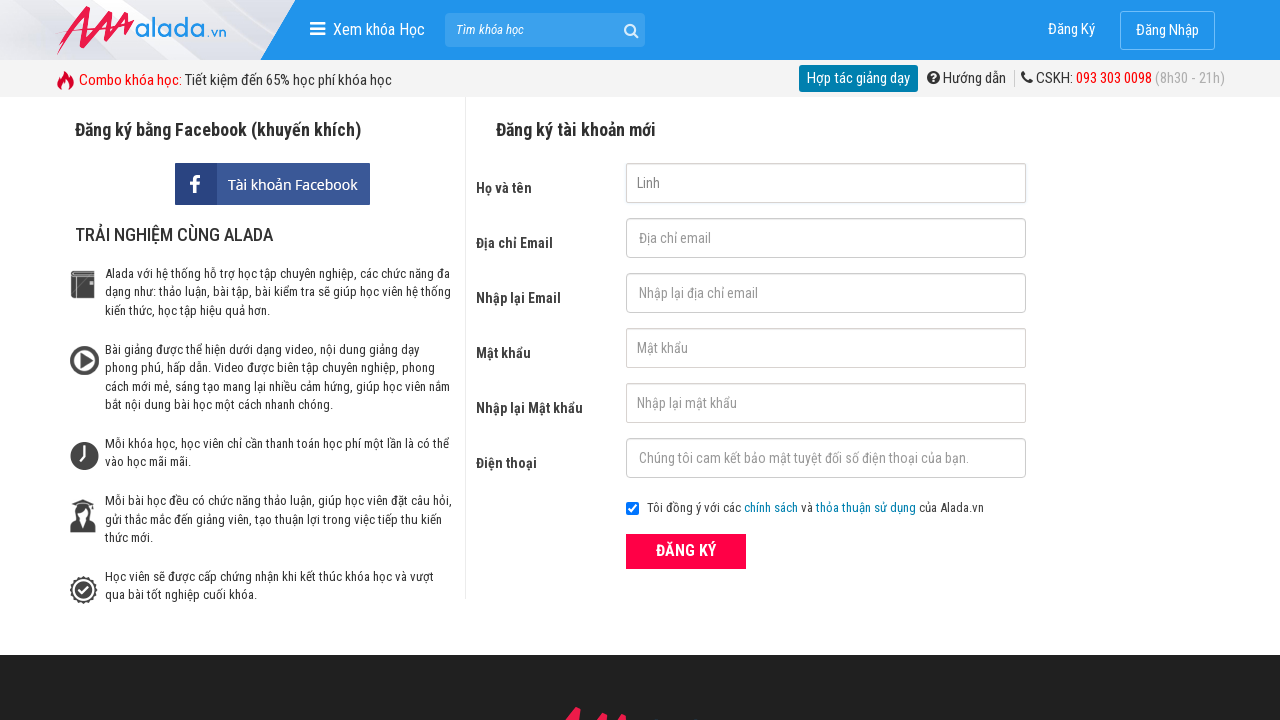

Filled email field with 'linh@gmail.com' on #txtEmail
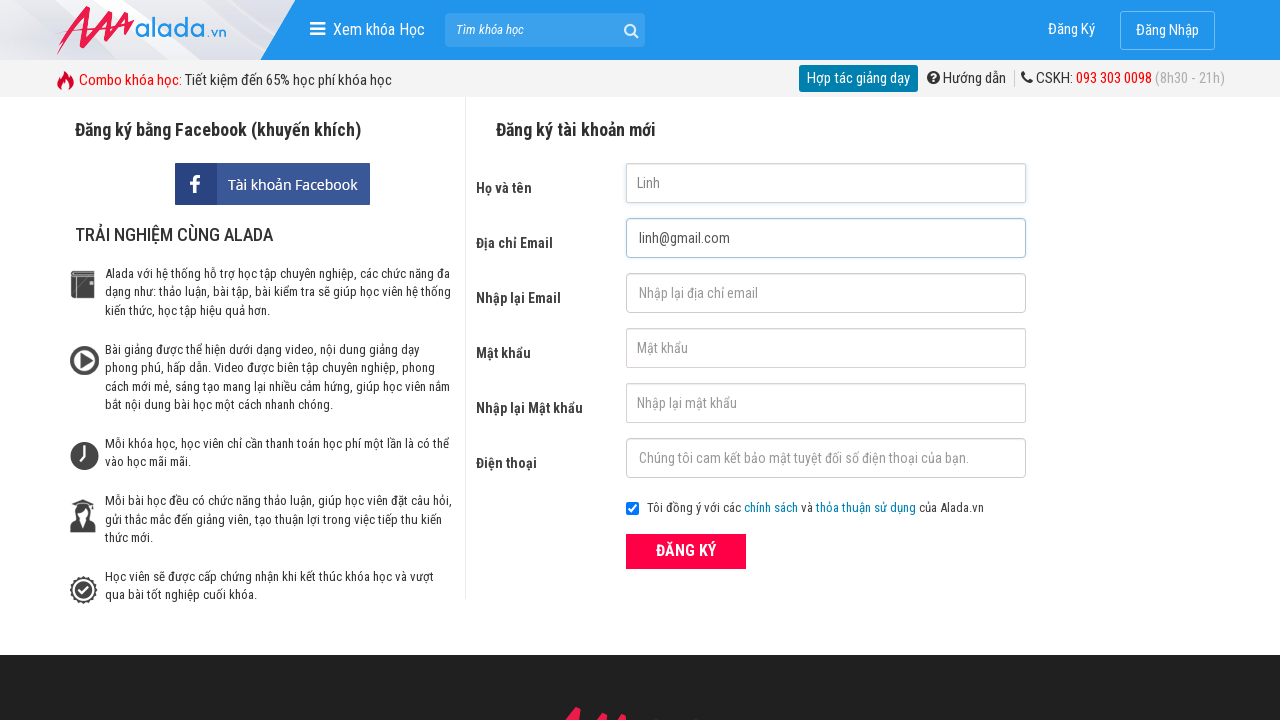

Filled confirm email field with 'linh@gmail.com' on #txtCEmail
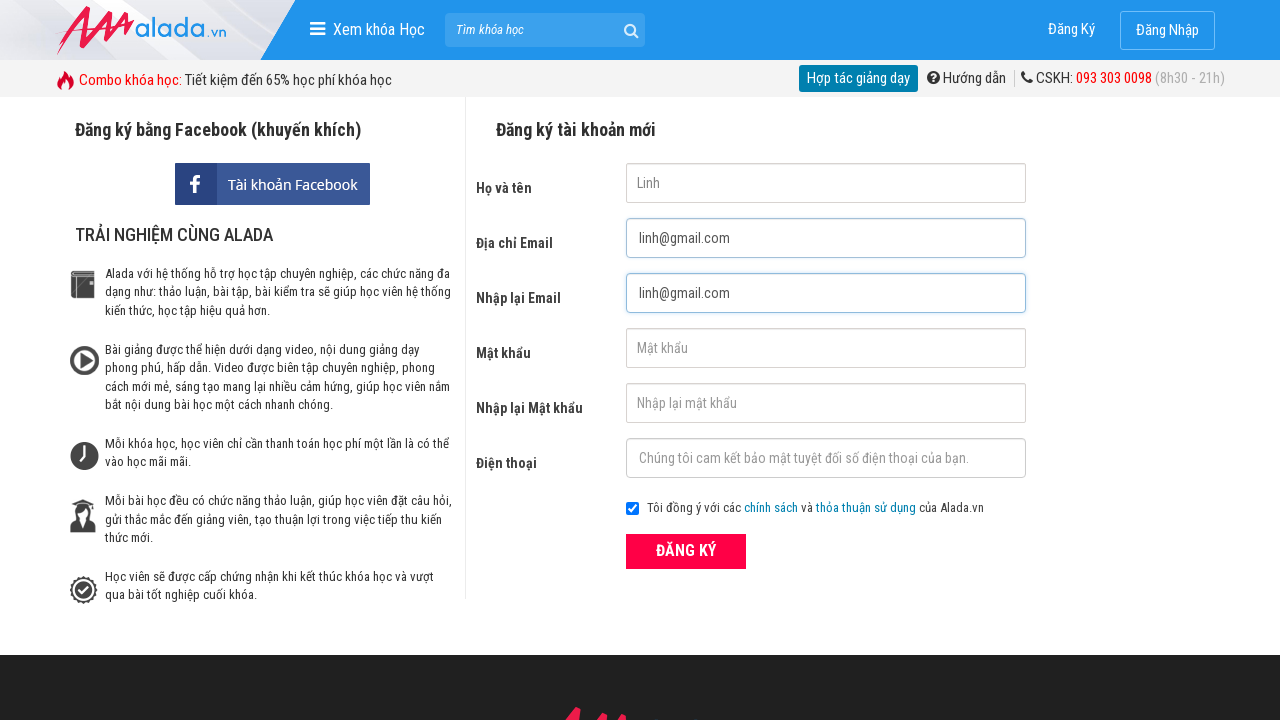

Filled password field with '12345' (less than 6 characters) on #txtPassword
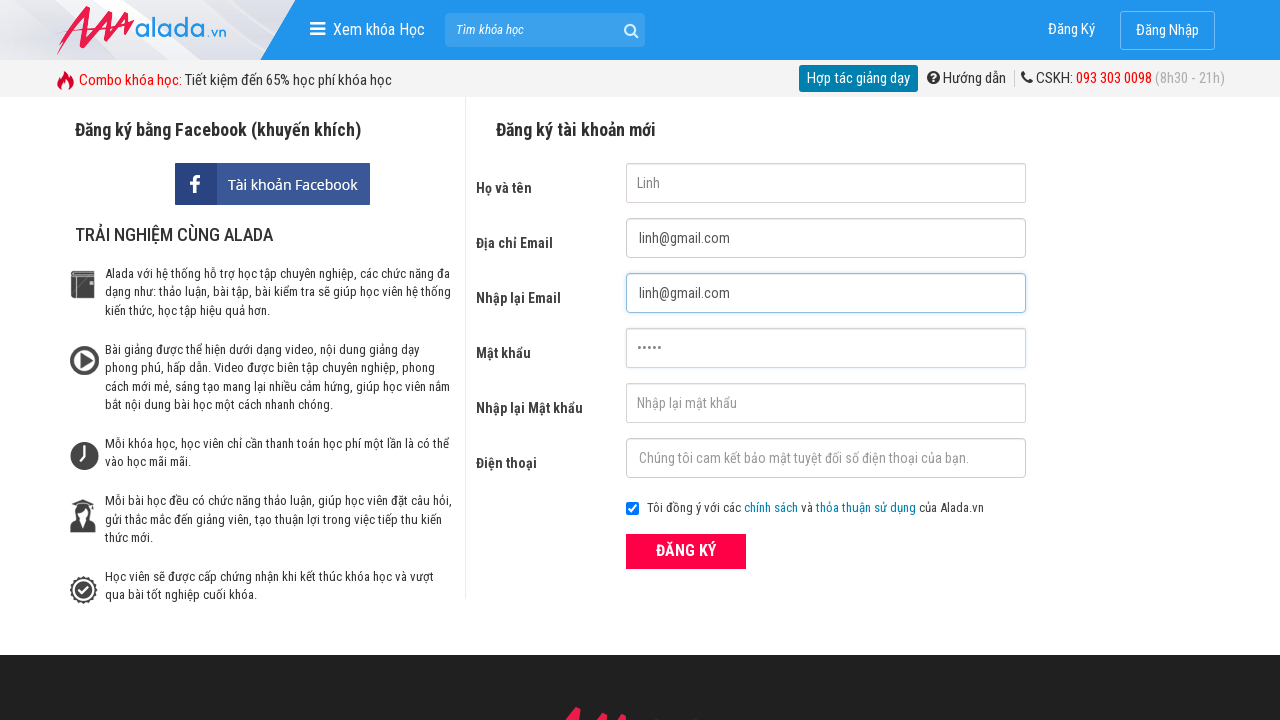

Filled confirm password field with '123456' on #txtCPassword
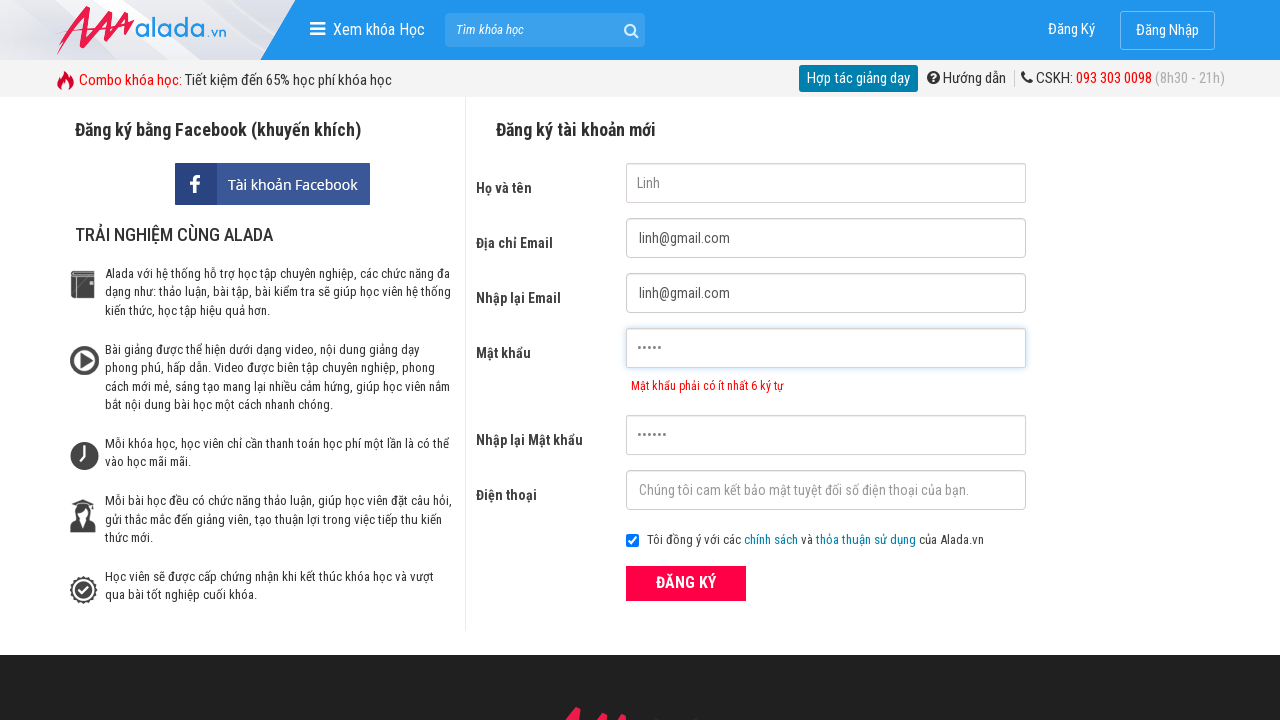

Filled phone field with '0987654321' on #txtPhone
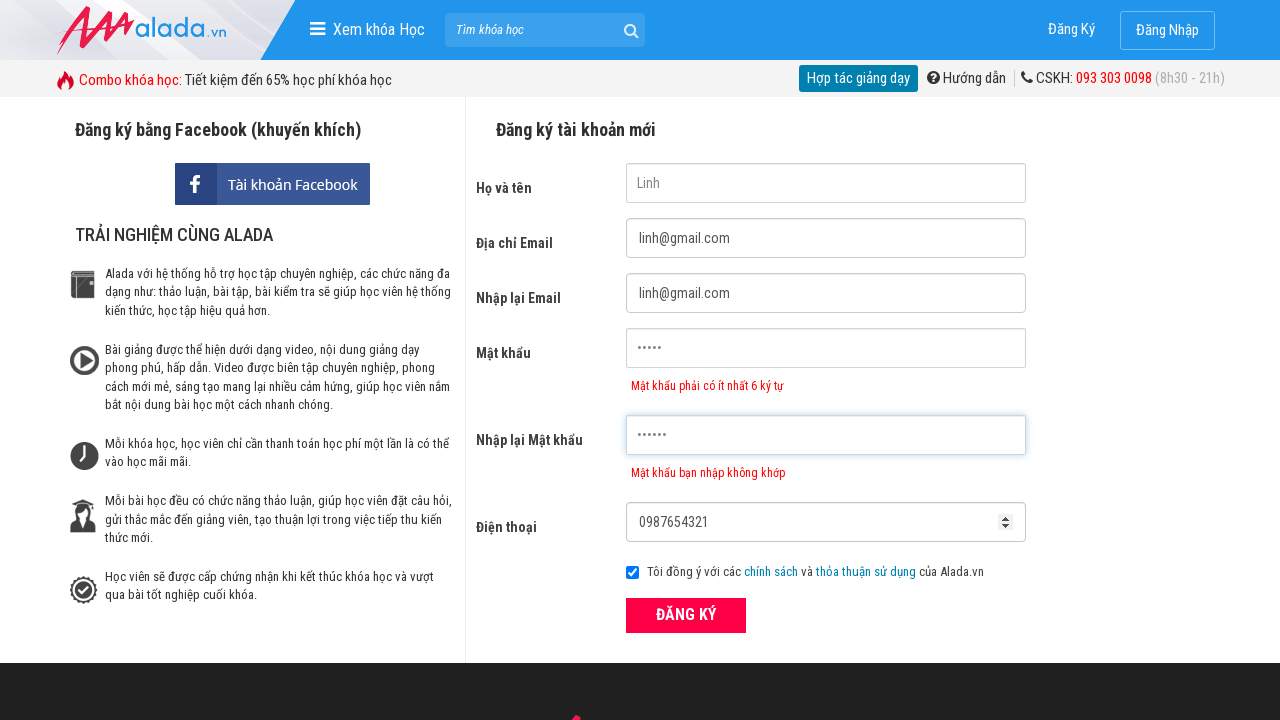

Clicked ĐĂNG KÝ (register) button at (686, 615) on xpath=//form[@id='frmLogin']//button[text()='ĐĂNG KÝ']
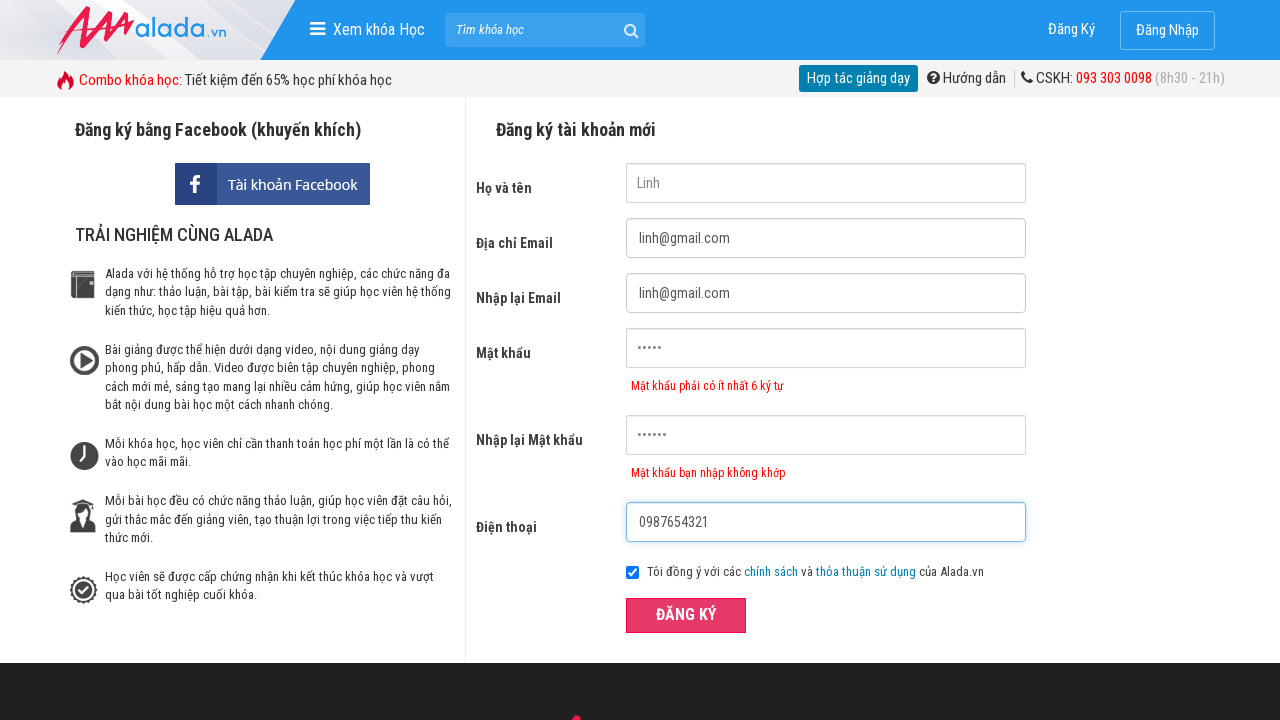

Password error message appeared, validation triggered for password less than 6 characters
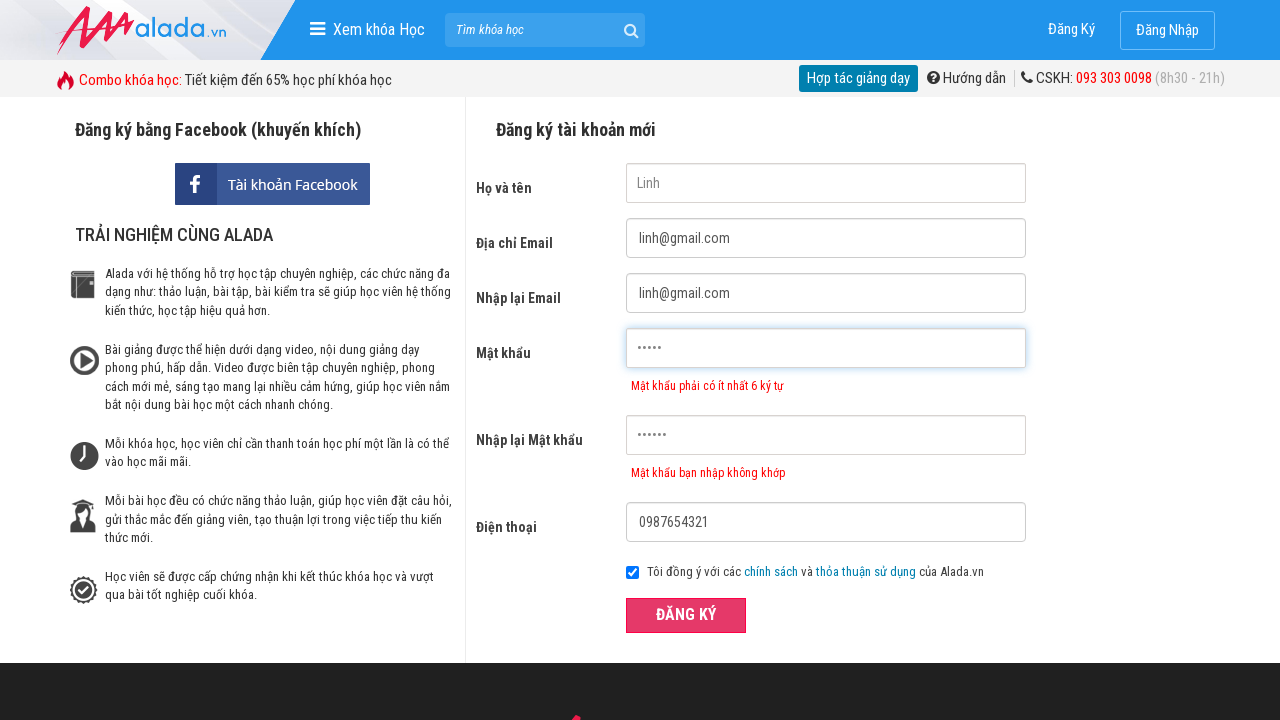

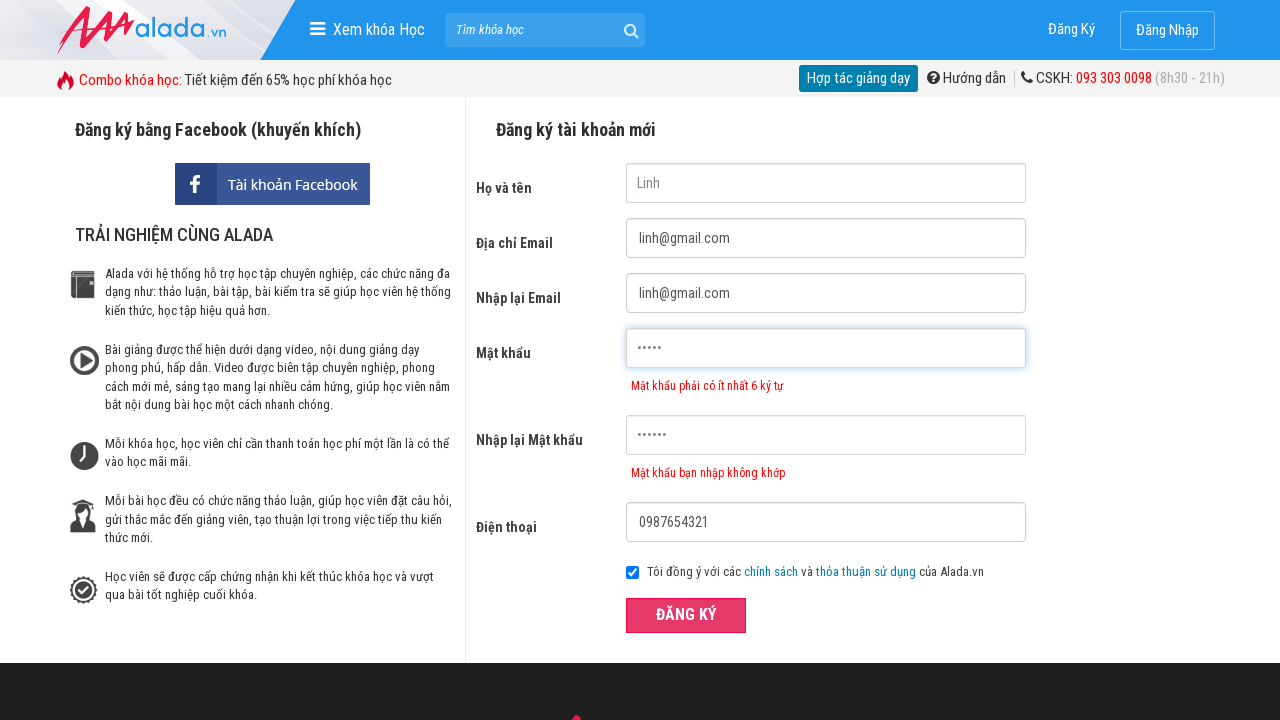